Tests JavaScript alert handling by clicking a button that triggers a JS alert, waiting for the alert to appear, and accepting it.

Starting URL: https://the-internet.herokuapp.com/javascript_alerts

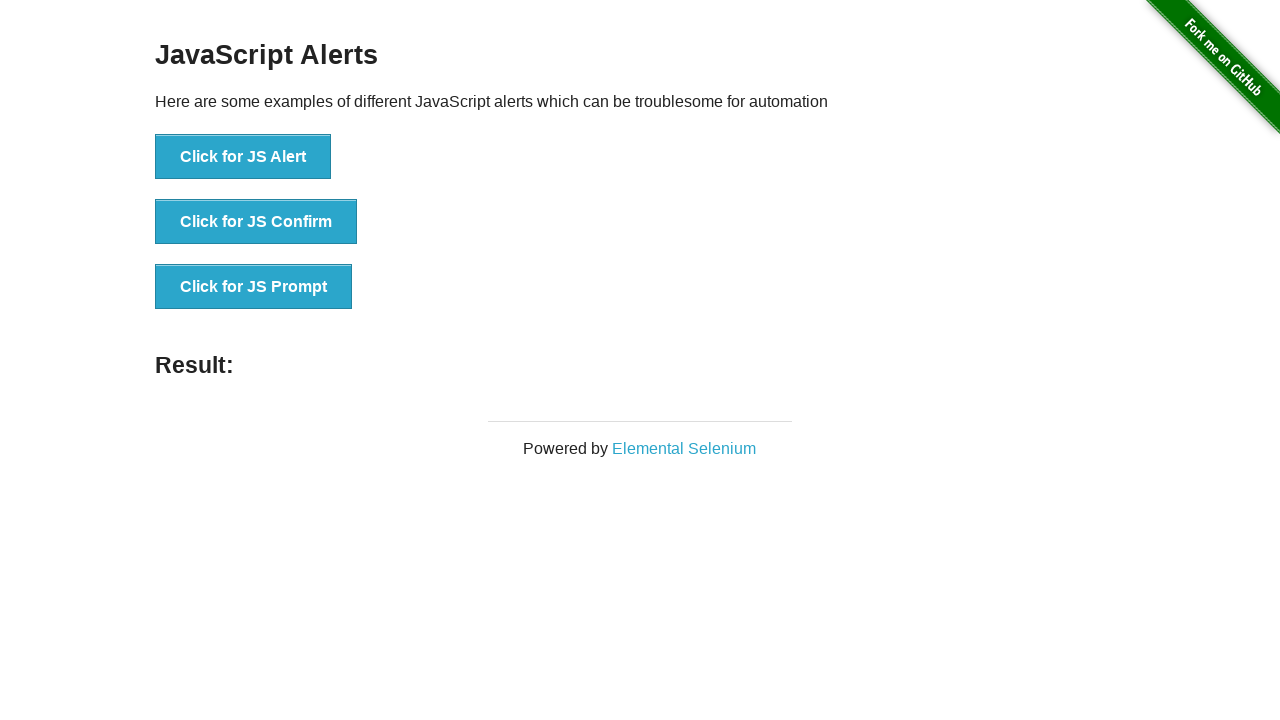

Clicked the 'Click for JS Alert' button at (243, 157) on xpath=//button[normalize-space()='Click for JS Alert']
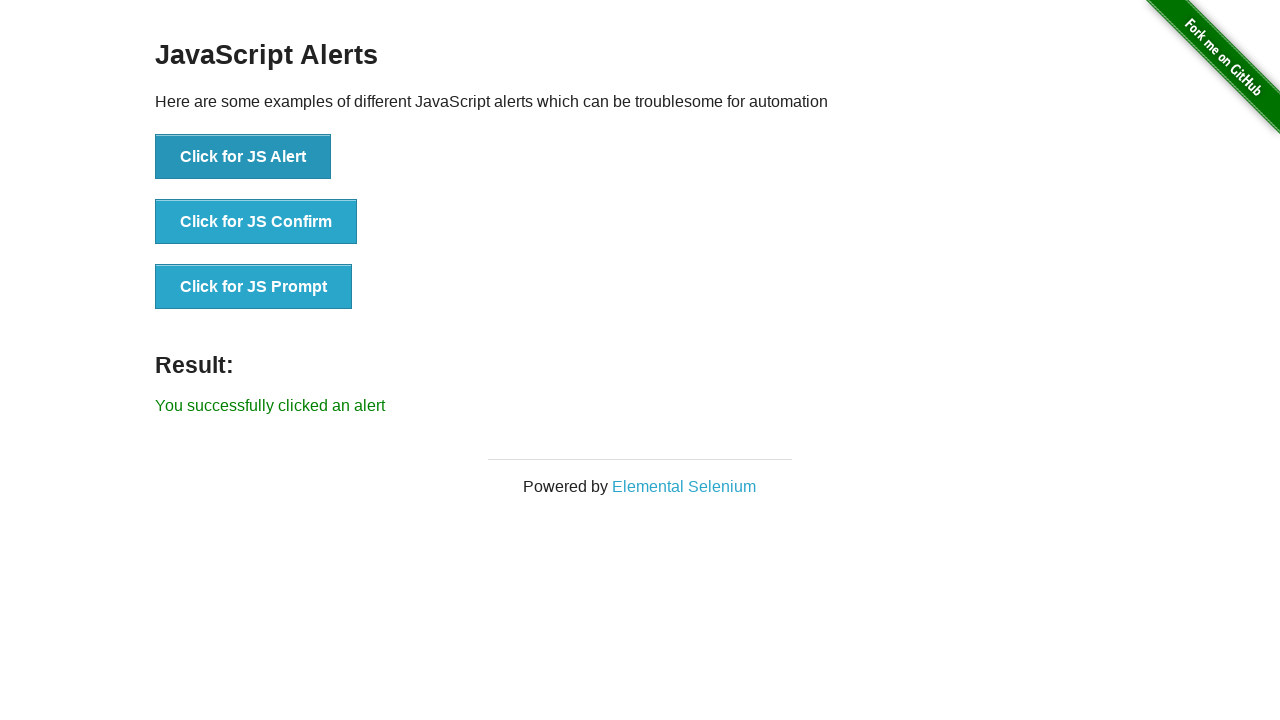

Set up dialog handler to accept alerts
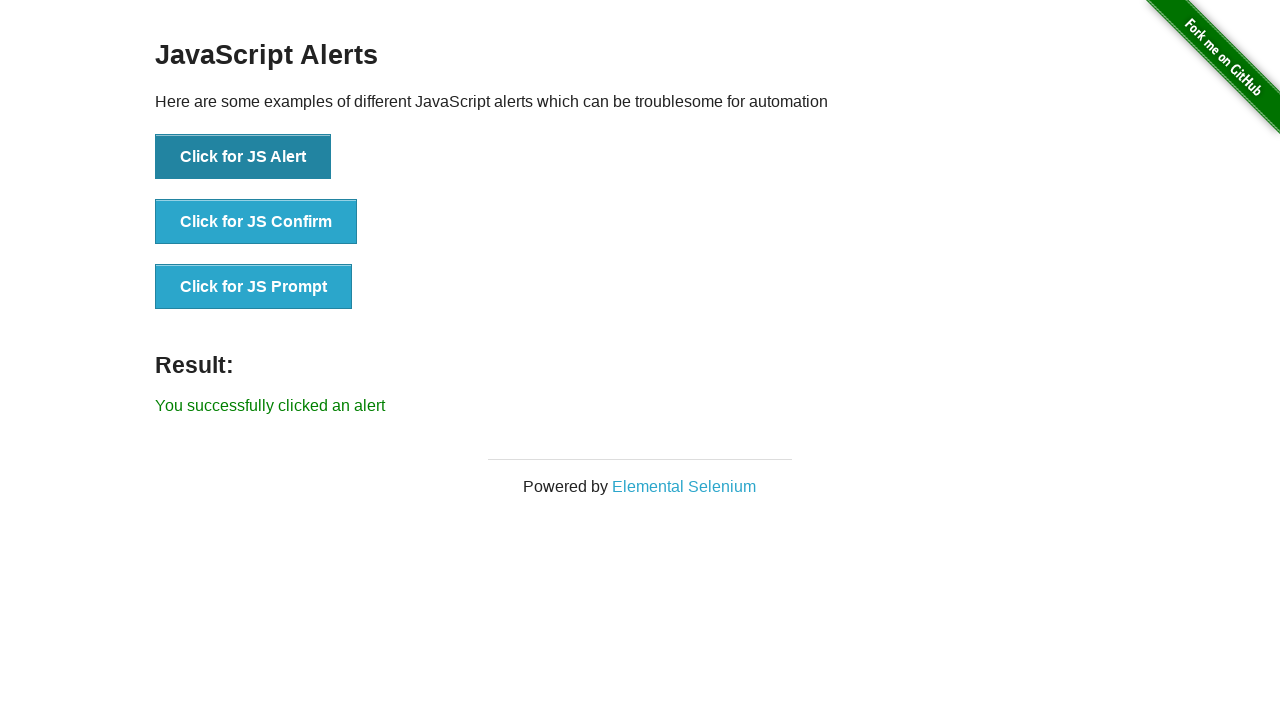

Clicked the 'Click for JS Alert' button again to trigger alert with handler ready at (243, 157) on xpath=//button[normalize-space()='Click for JS Alert']
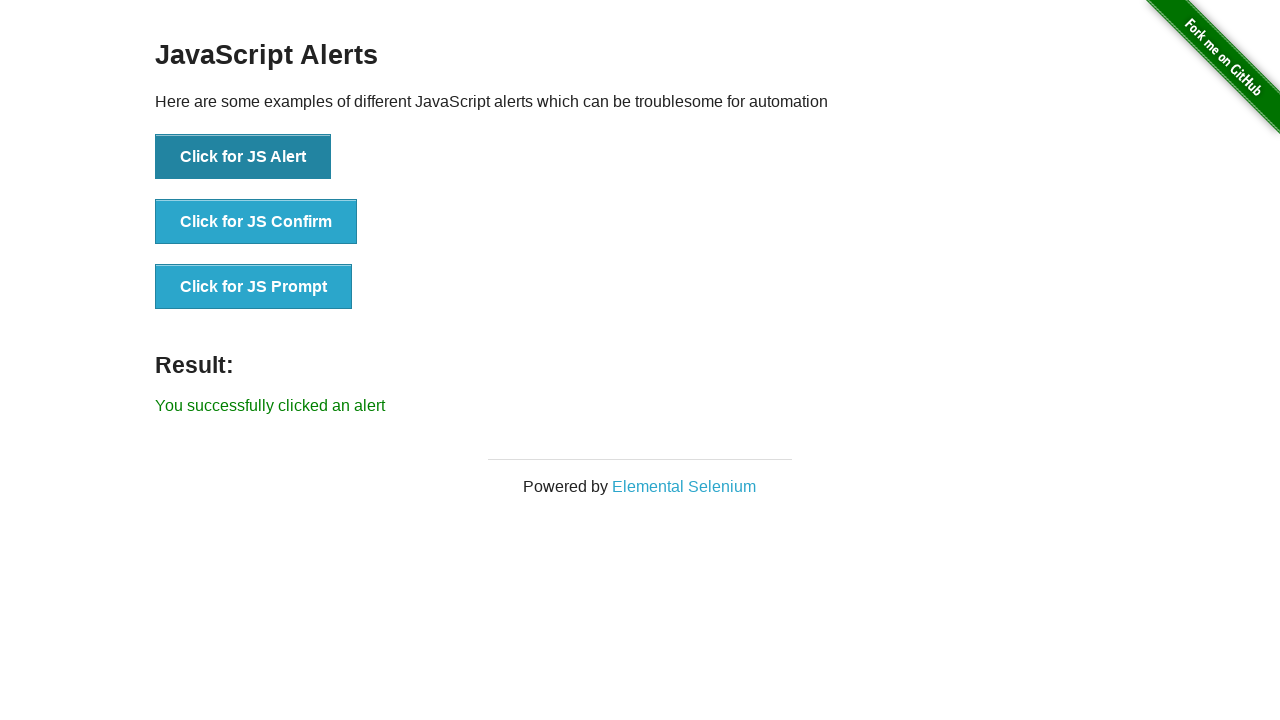

Alert was accepted and result message appeared
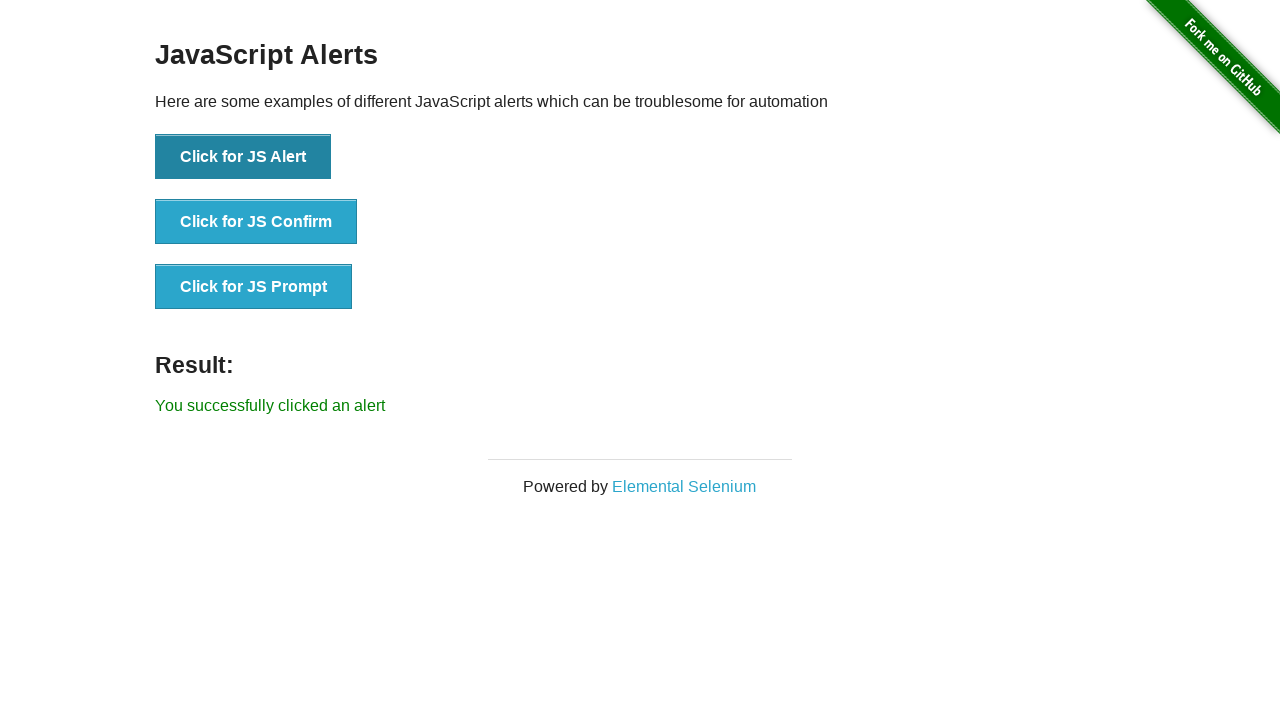

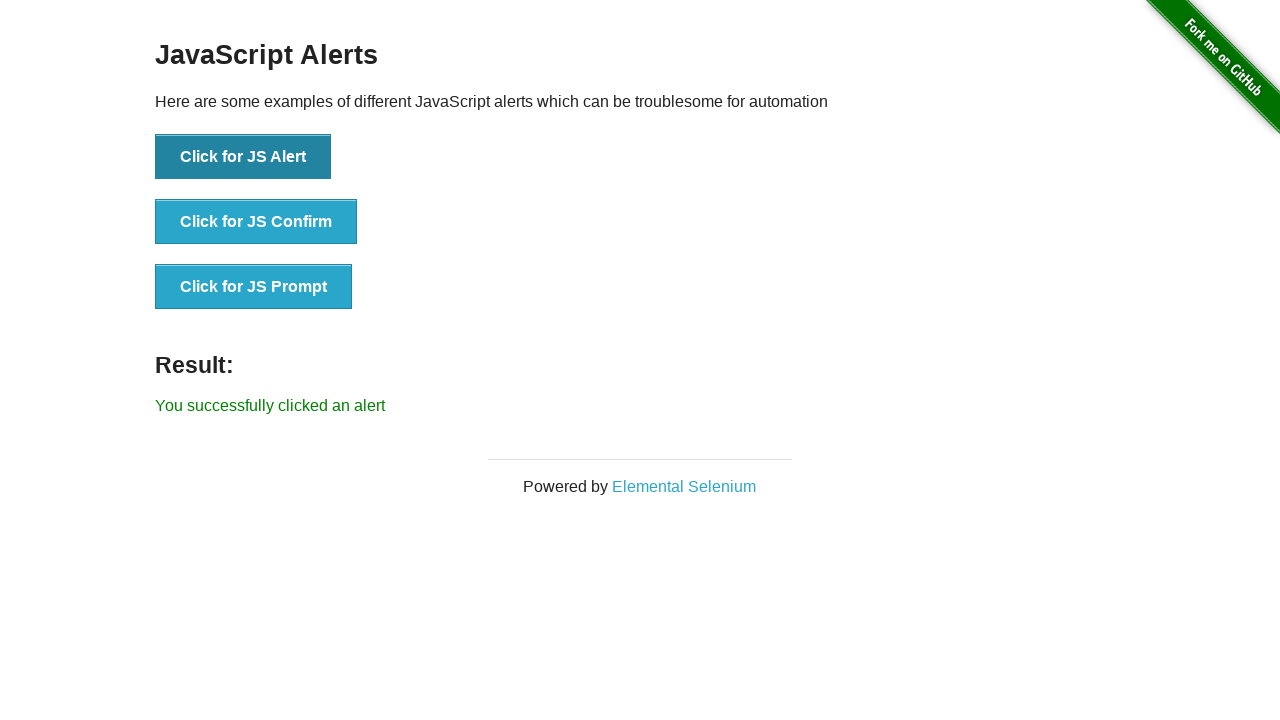